Tests interacting with checkboxes and radio buttons on Bootstrap forms page - checking, unchecking, and verifying states

Starting URL: https://getbootstrap.com/docs/4.3/components/forms/#checkboxes-and-radios

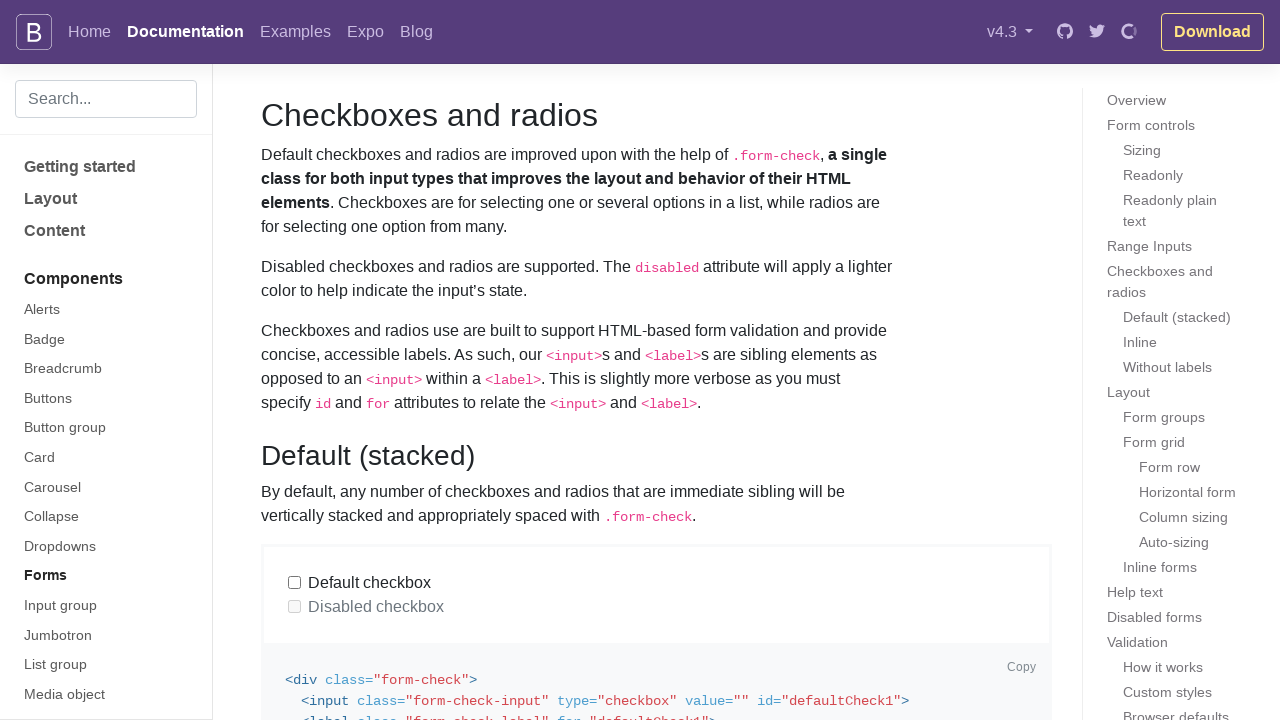

Located default checkbox element
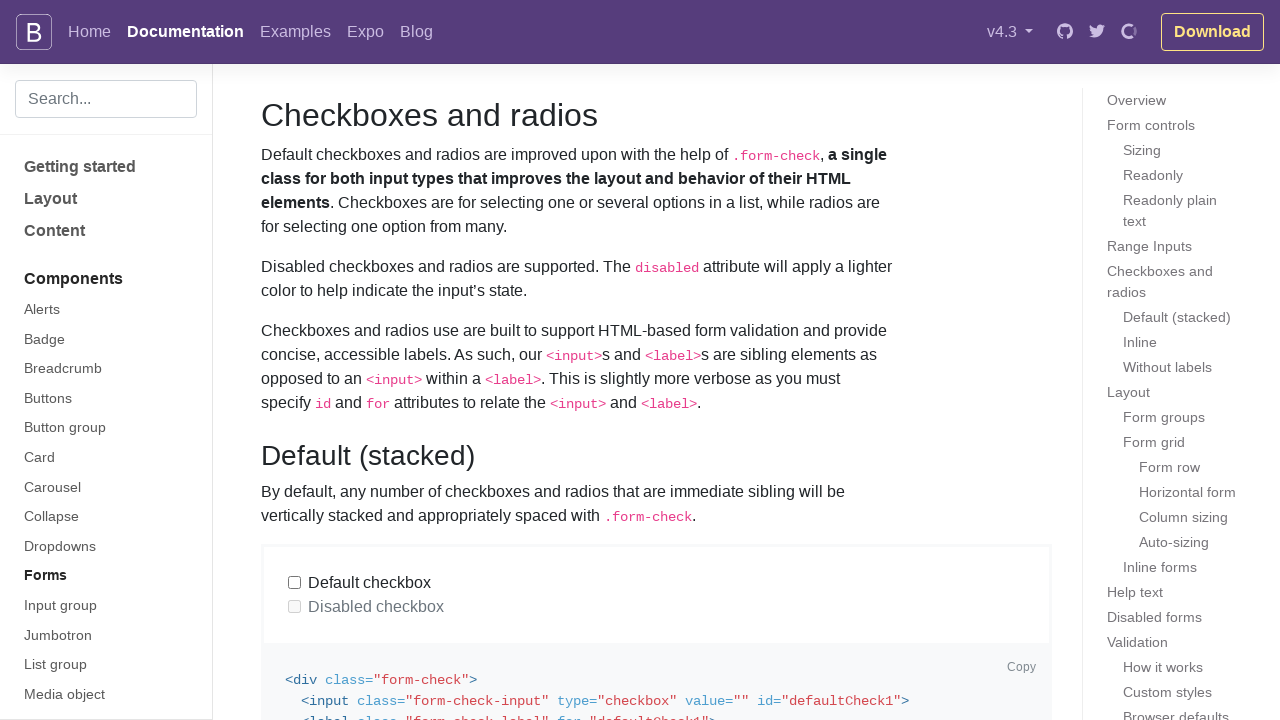

Verified checkbox is initially unchecked
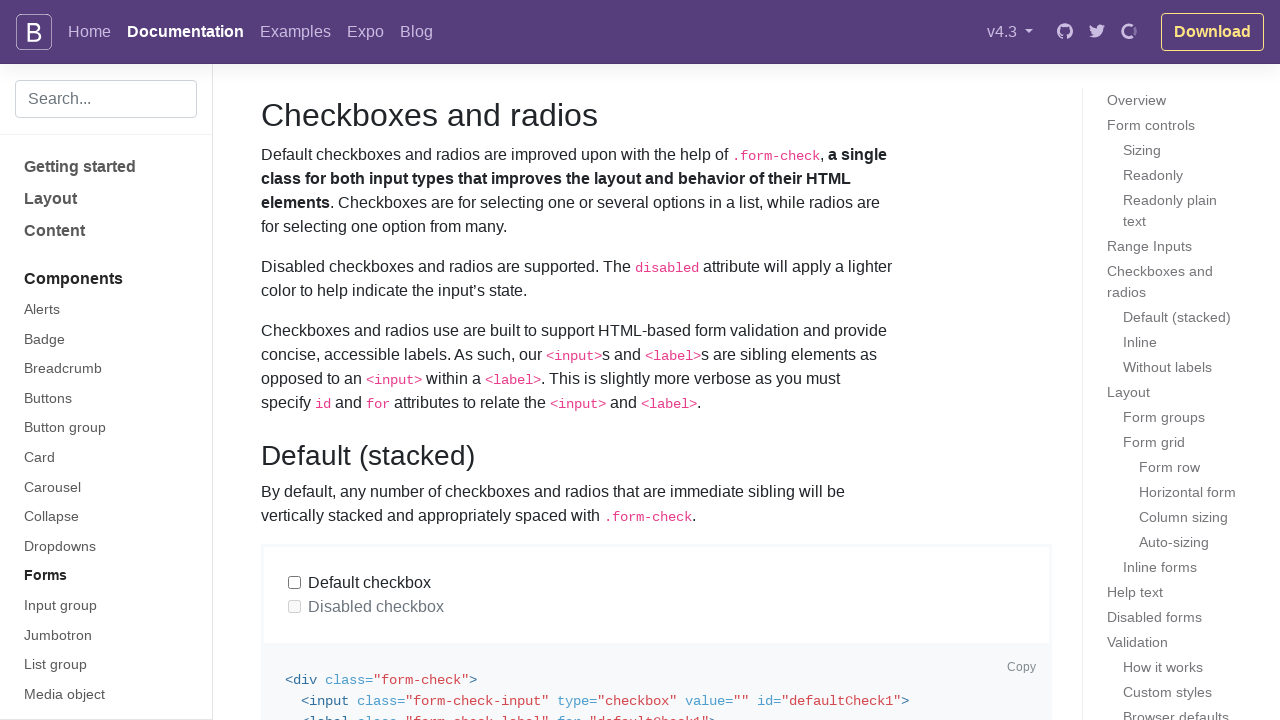

Checked the default checkbox at (295, 583) on internal:label="Default checkbox"i
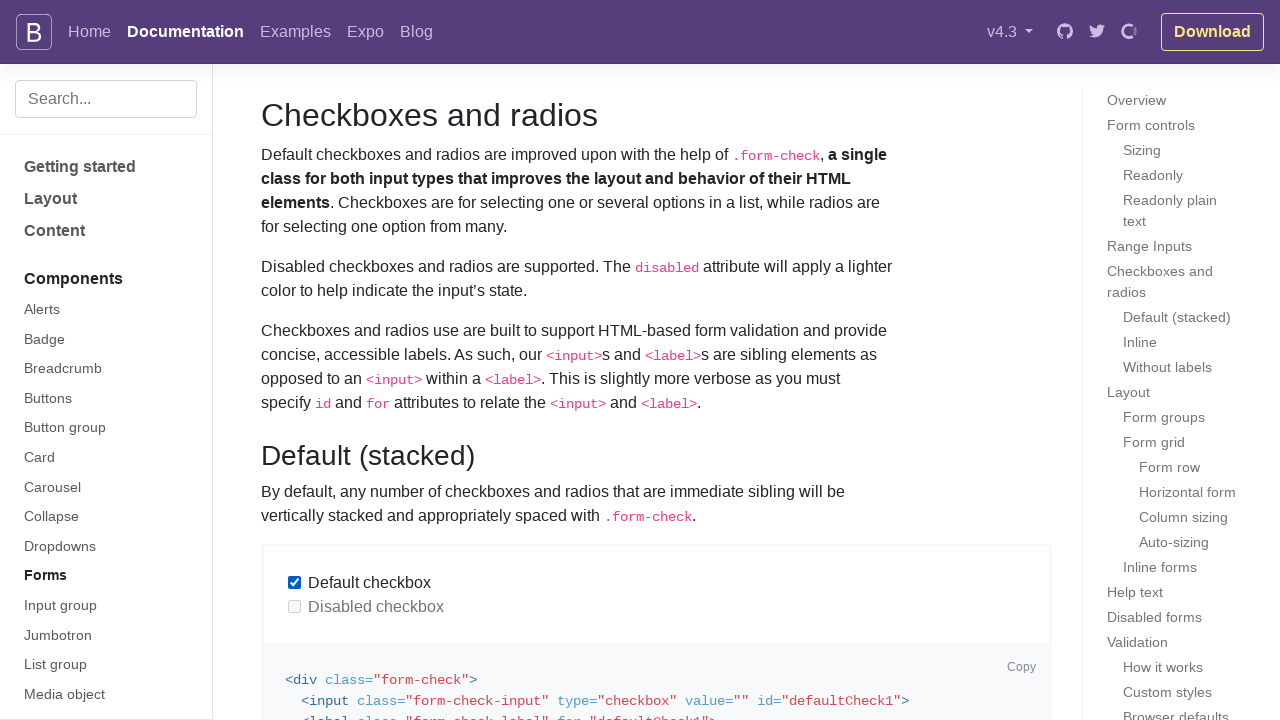

Verified checkbox is now checked
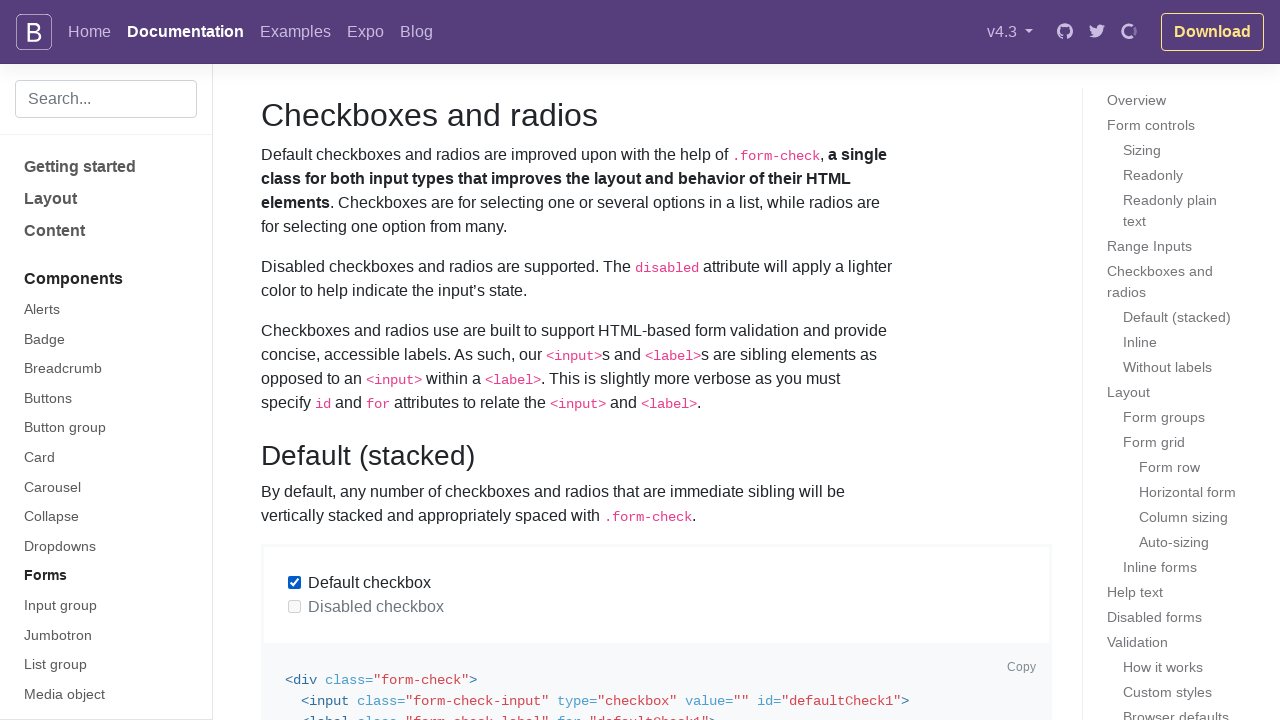

Located default radio button element
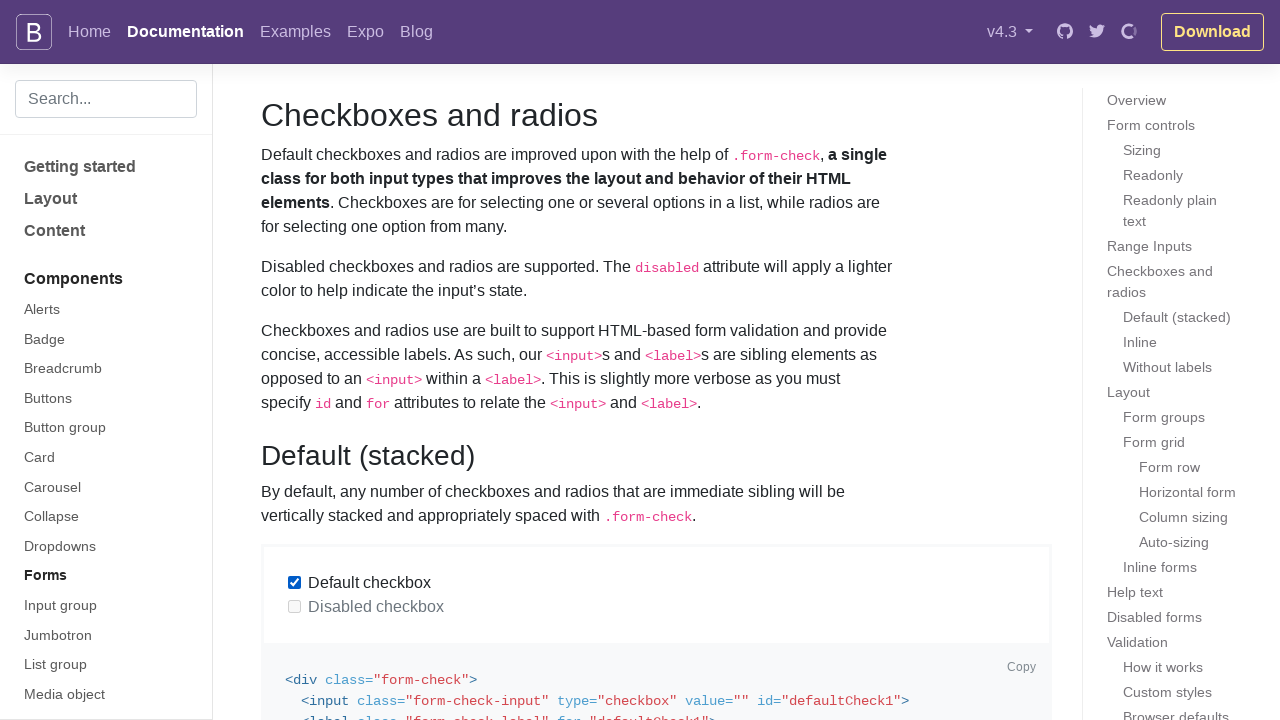

Located second default radio button element
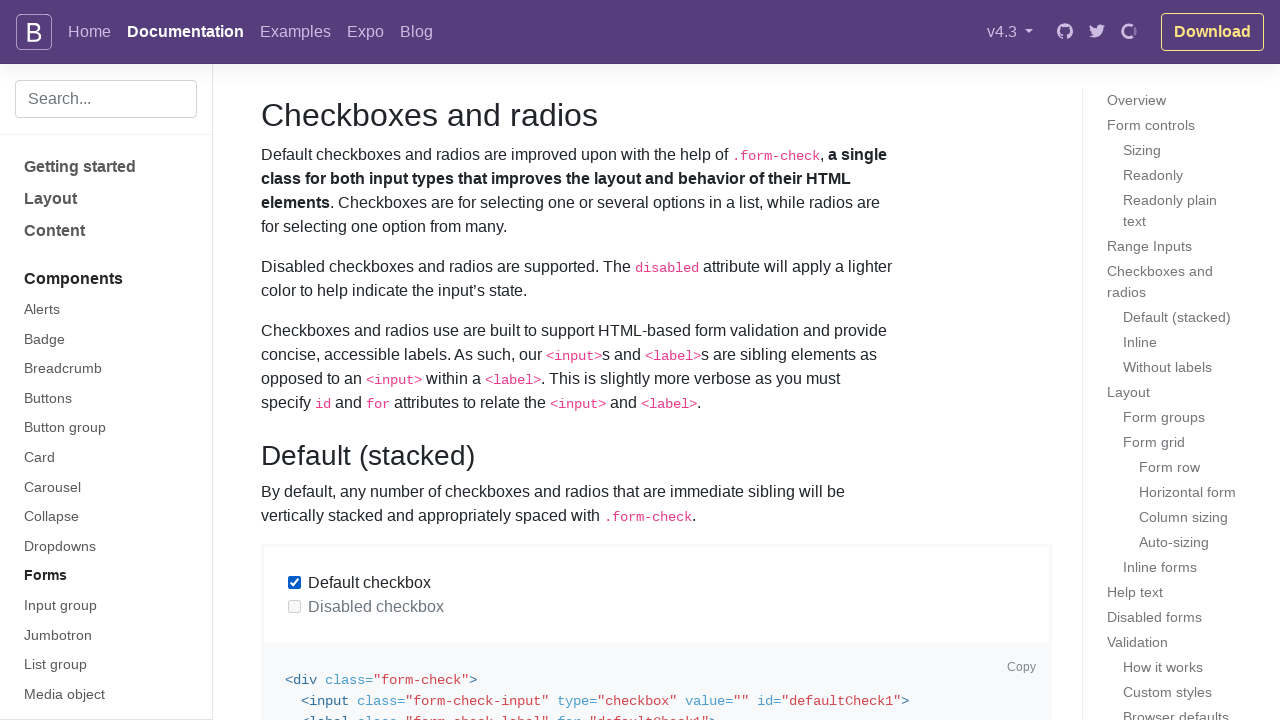

Verified default radio button is checked
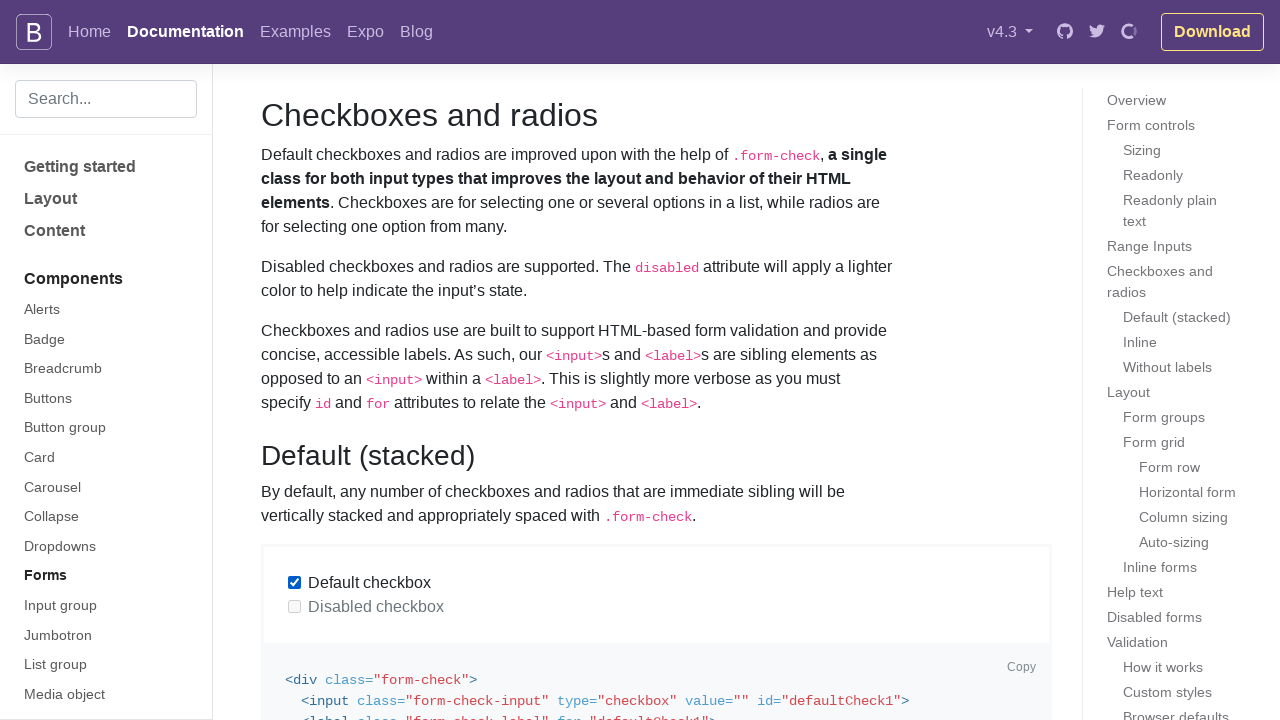

Checked the second default radio button at (295, 361) on internal:role=radio[name="Second default radio"s]
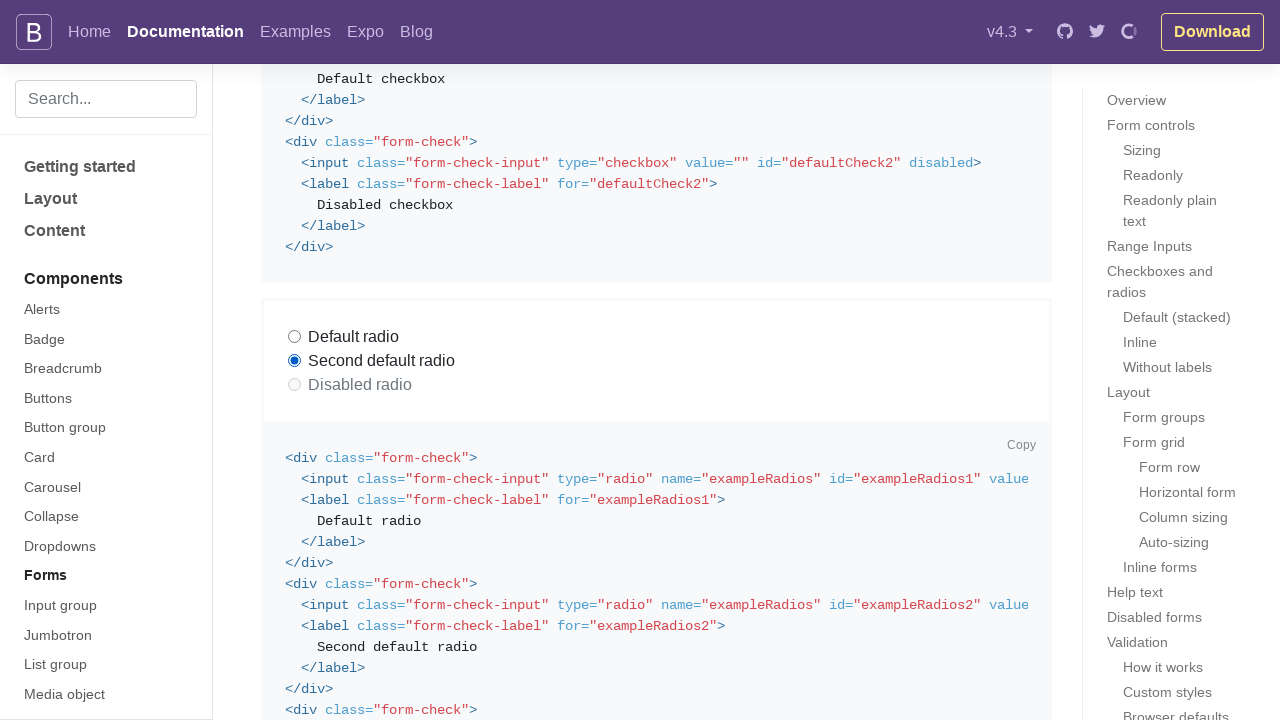

Verified default radio button is now unchecked
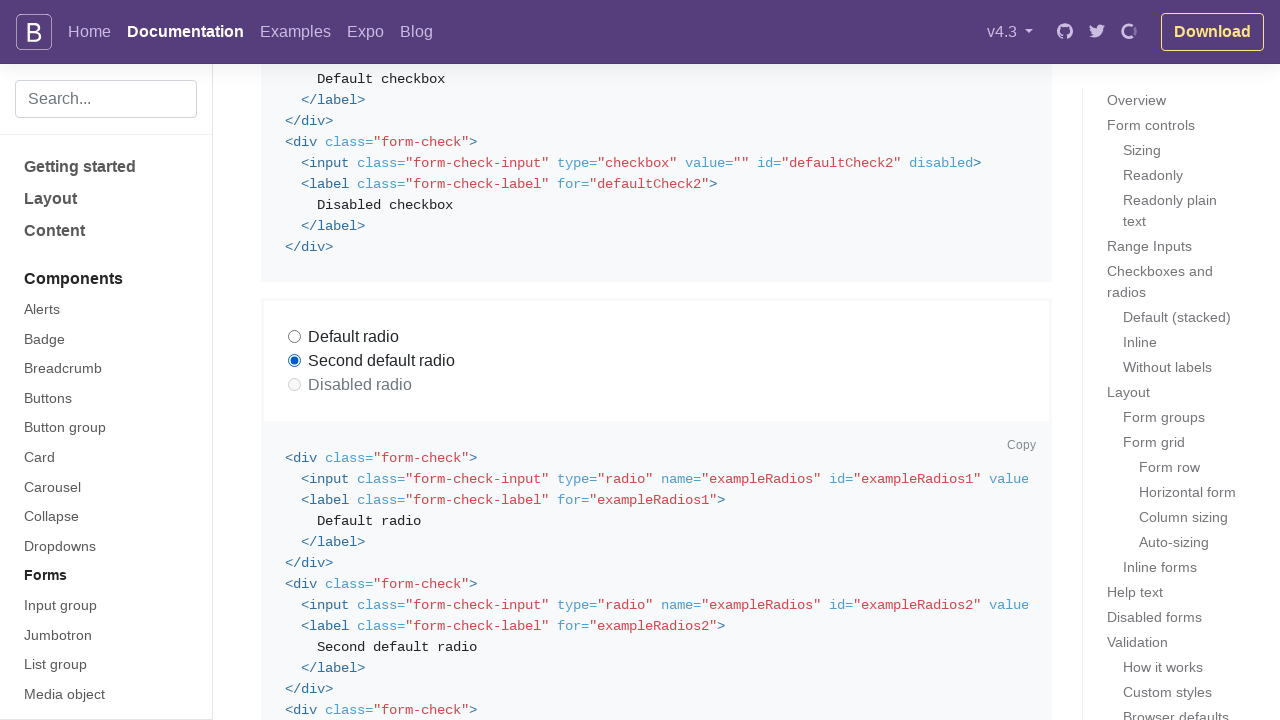

Verified second default radio button is now checked
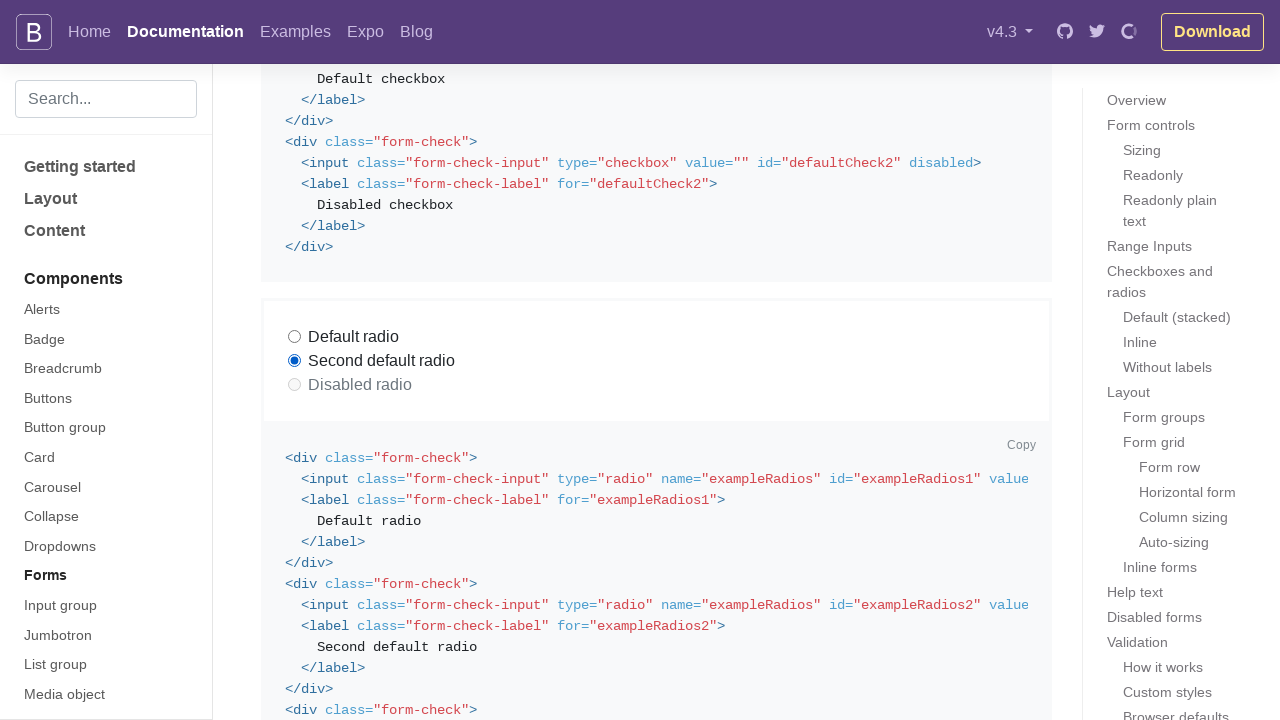

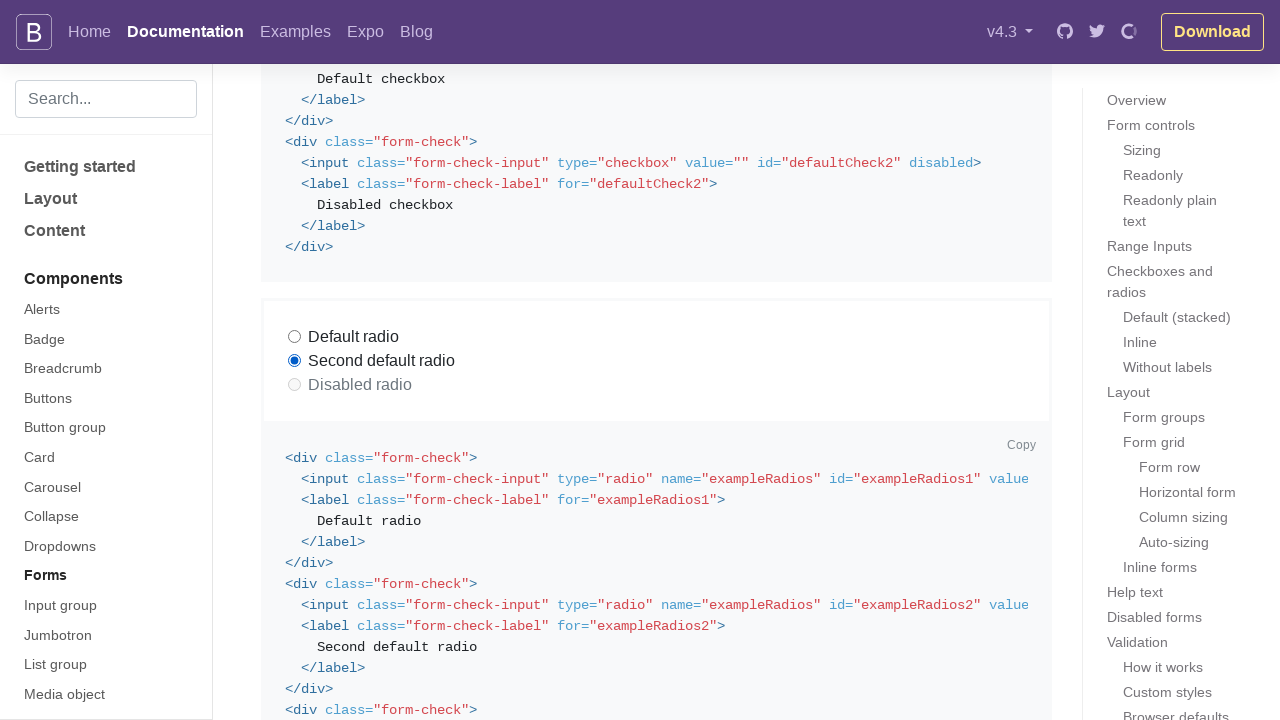